Tests ReactJS dropdown by selecting a name from the dropdown list

Starting URL: https://react.semantic-ui.com/maximize/dropdown-example-selection/

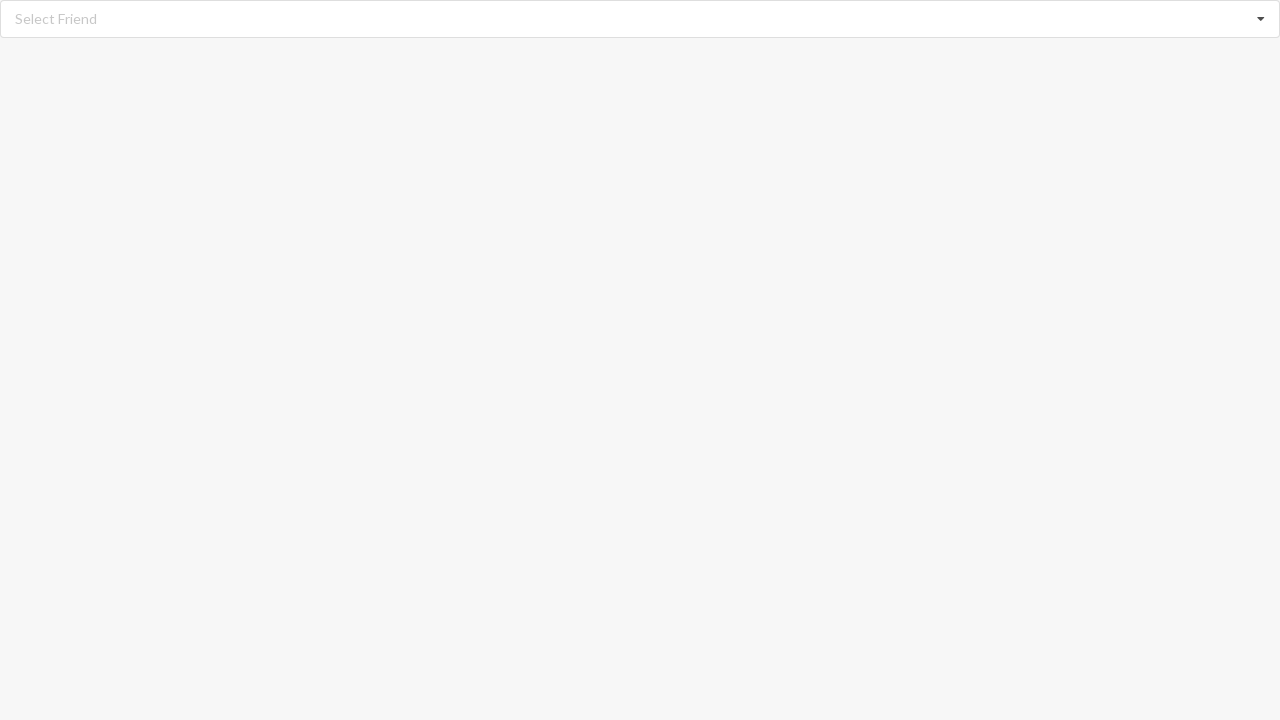

Clicked on dropdown to open it at (640, 19) on div[role='listbox']
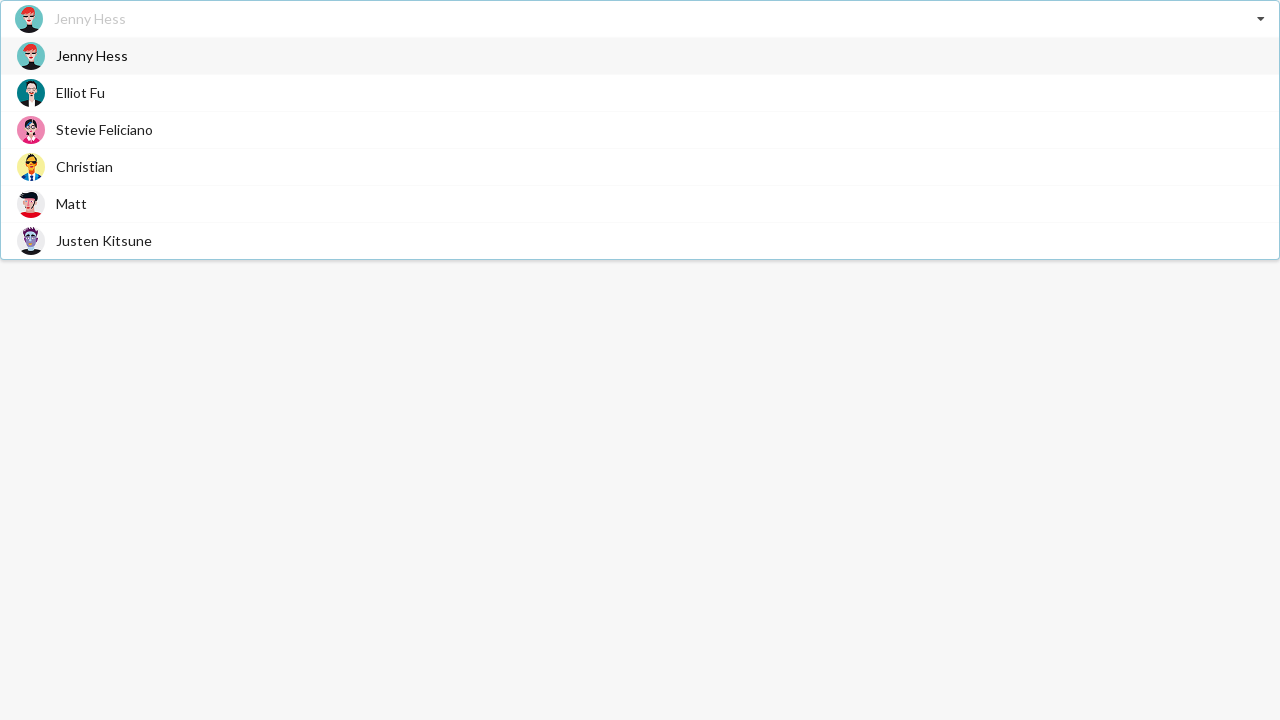

Dropdown options loaded and visible
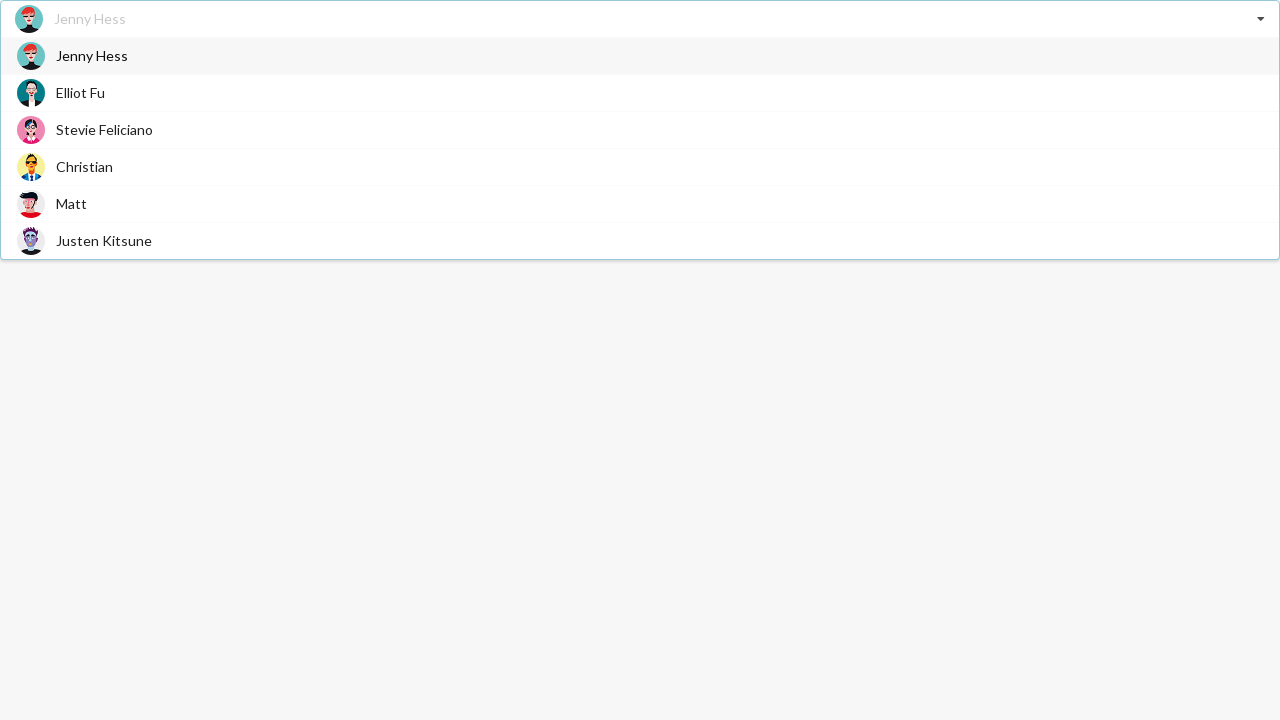

Retrieved all available dropdown options
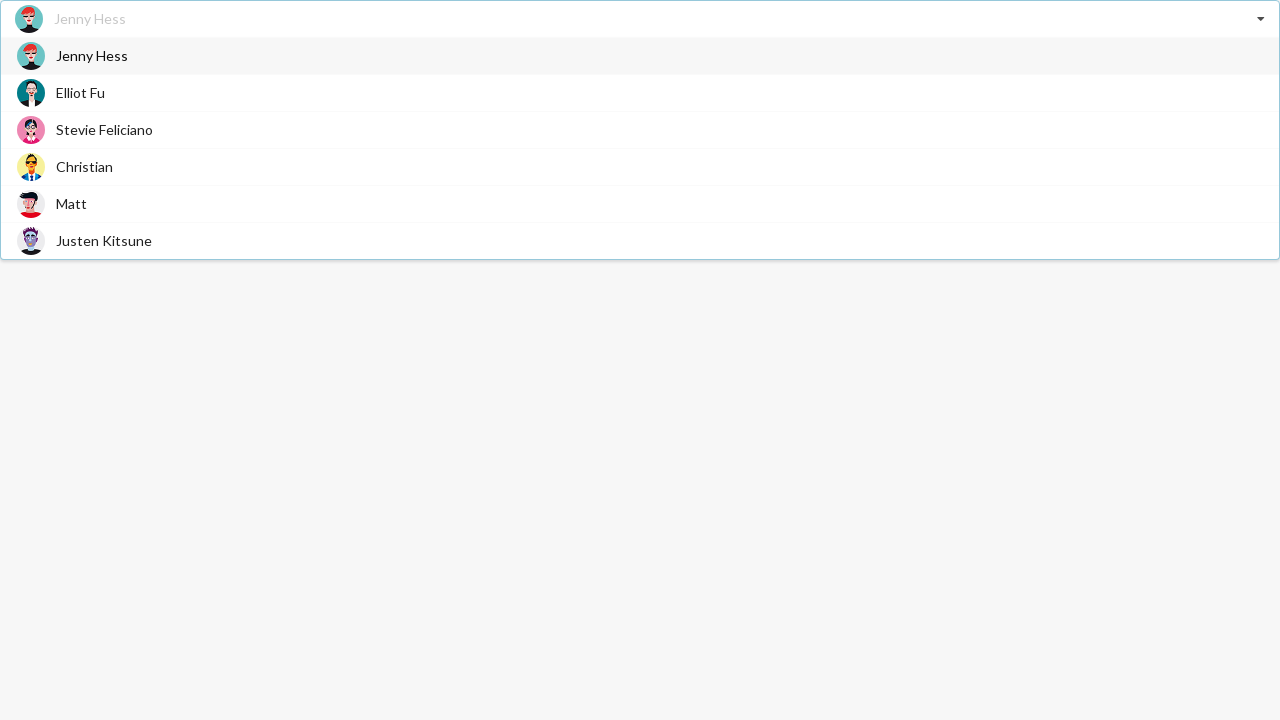

Selected 'Justen Kitsune' from dropdown list
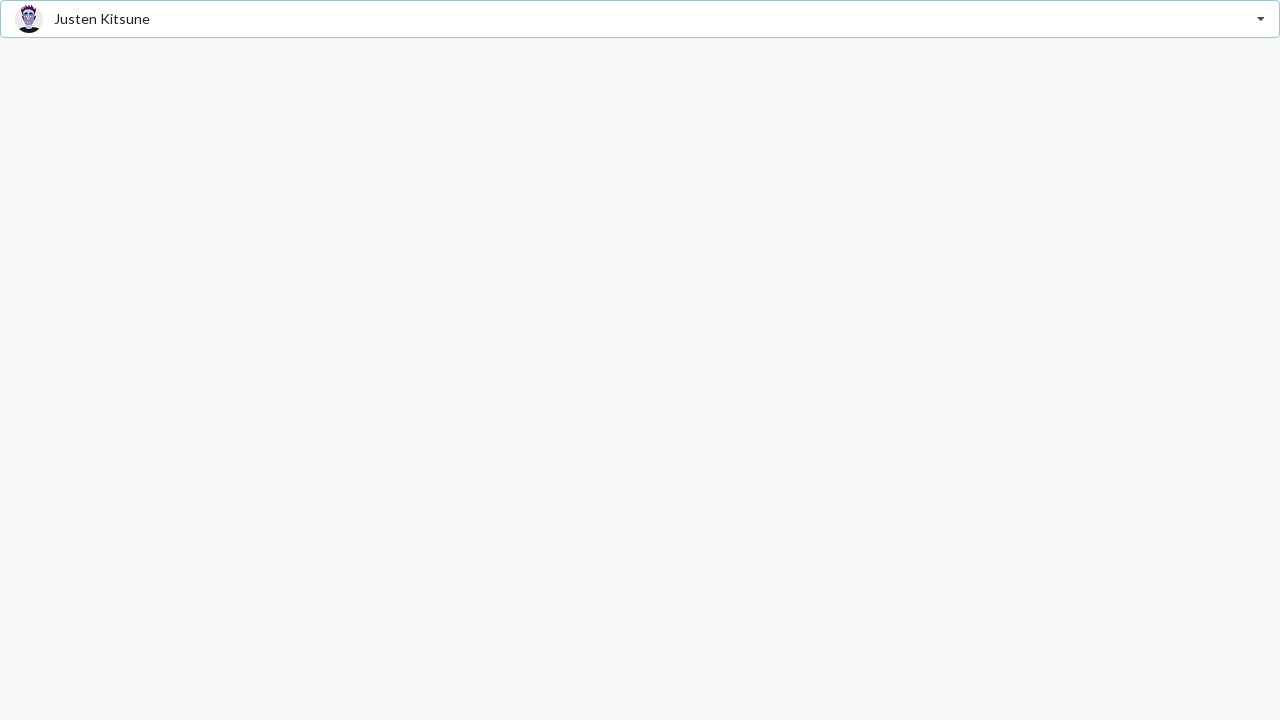

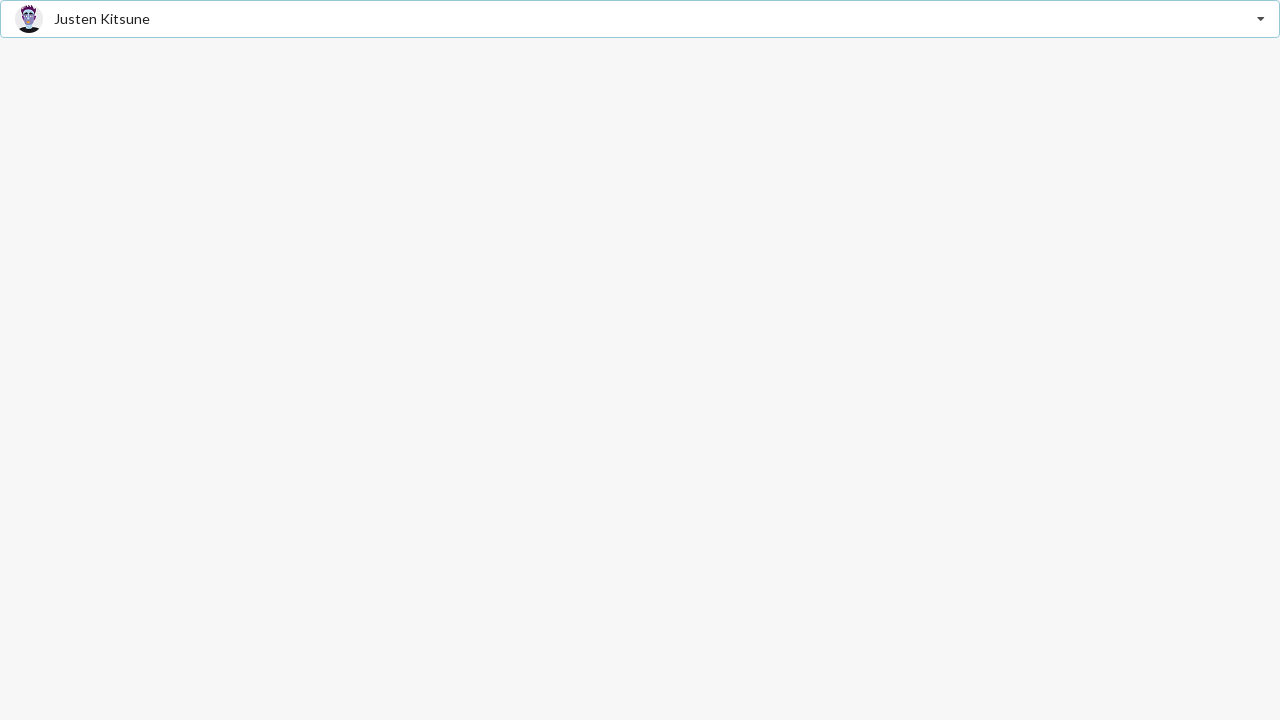